Tests the e-commerce promo code validation by adding a demo ebook to cart, entering an invalid promo code, and verifying the error message appears

Starting URL: https://shopdemo.e-junkie.com/

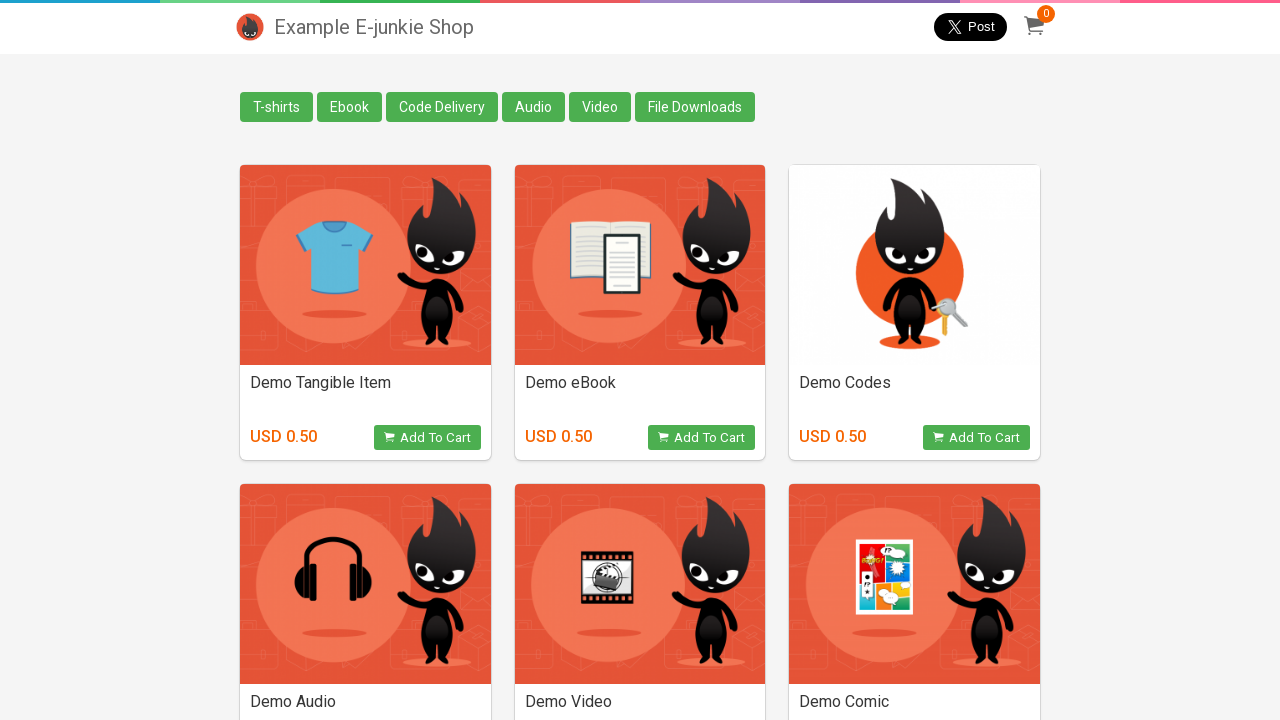

Clicked on Demo eBook thumbnail at (365, 265) on div.thumbnail[style*='1597355.png']
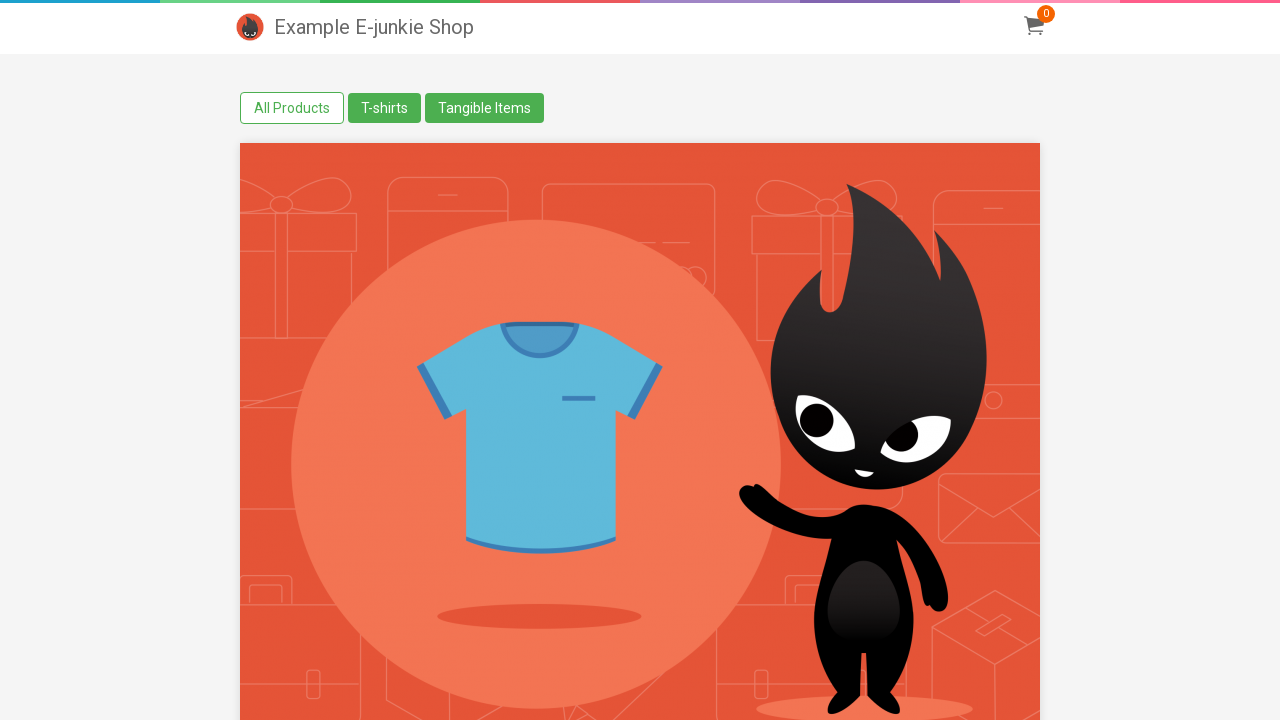

Clicked Add to Cart button at (898, 360) on .g_btn
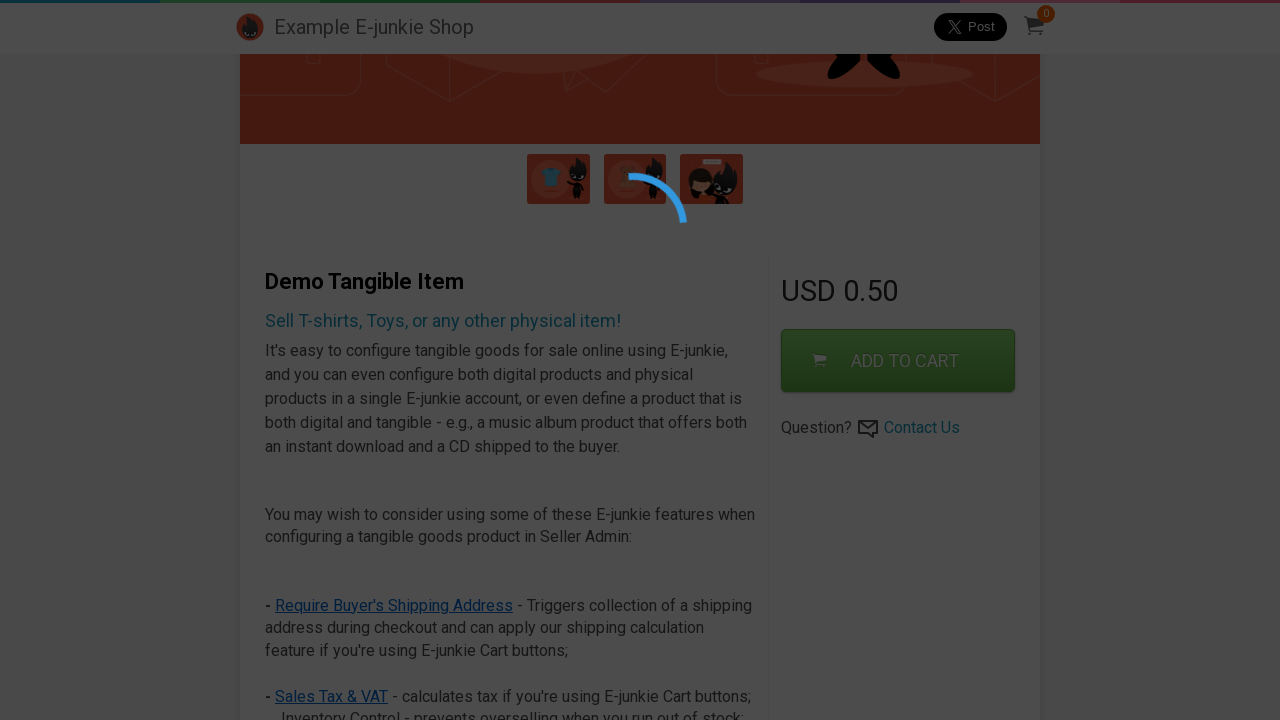

Cart iframe loaded
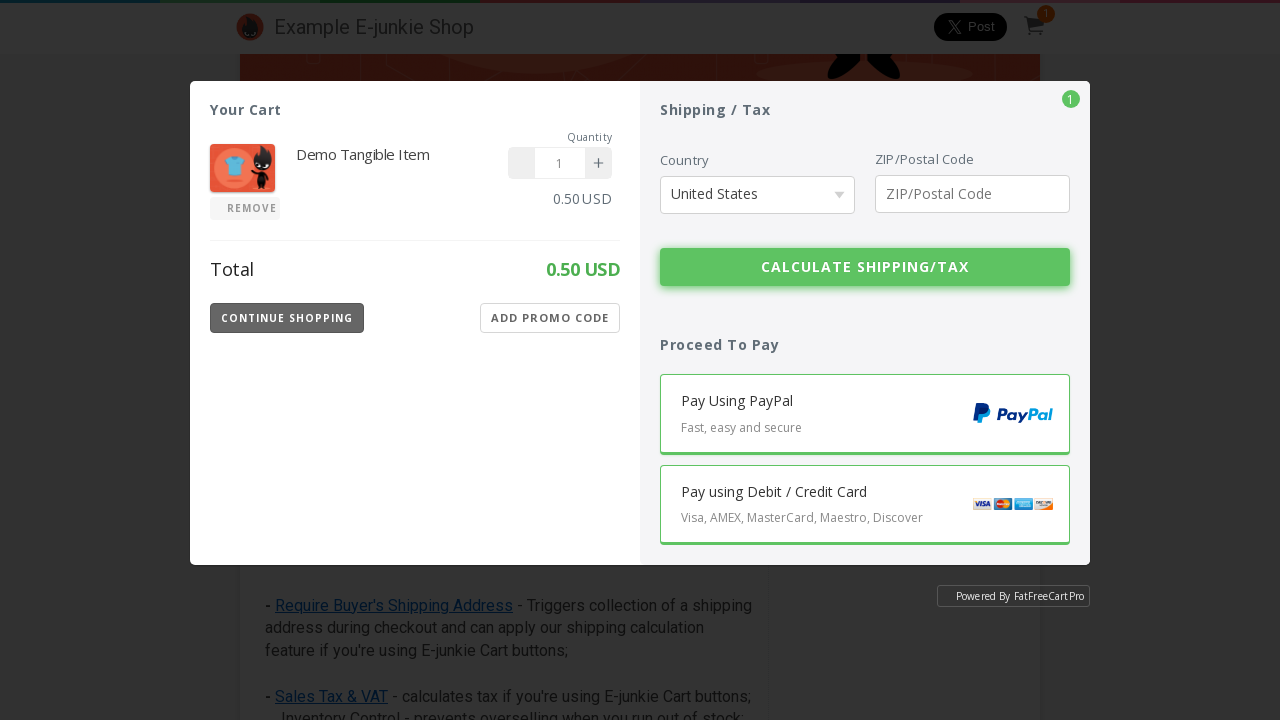

Switched to cart iframe
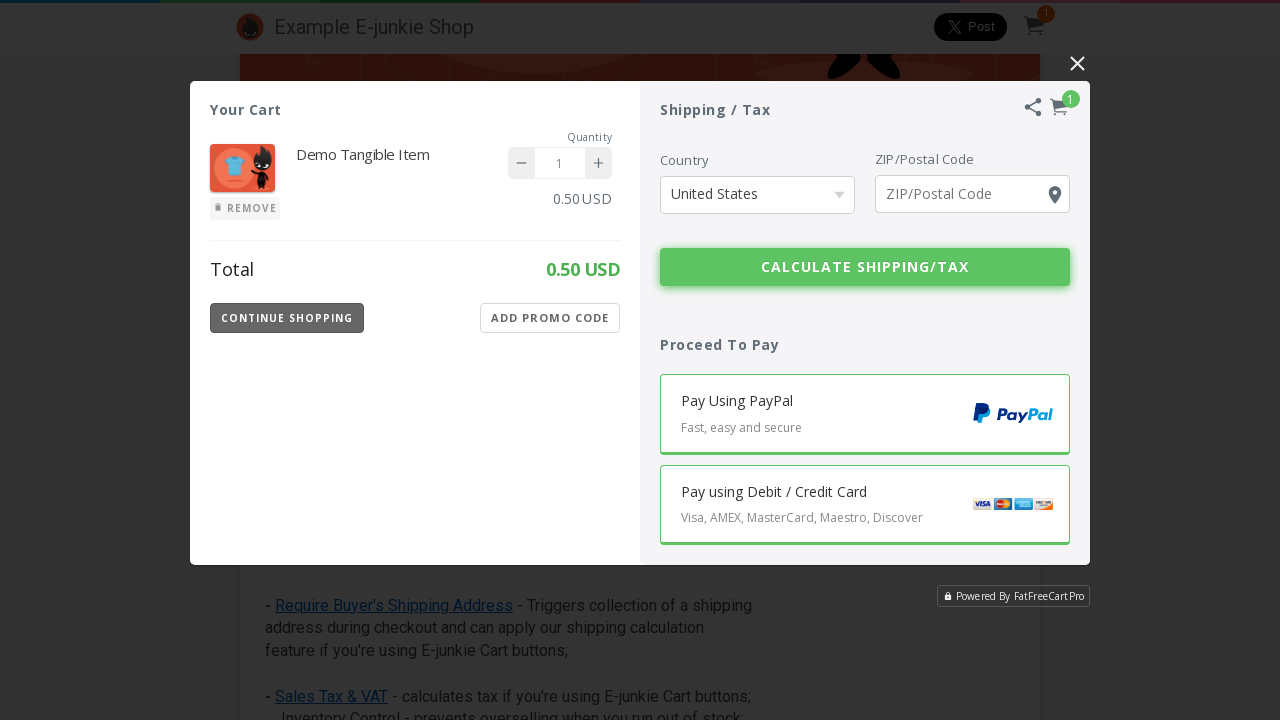

Clicked Add Promo Code button at (550, 318) on iframe.EJIframeV3.EJOverlayV3 >> internal:control=enter-frame >> button.Apply-Bu
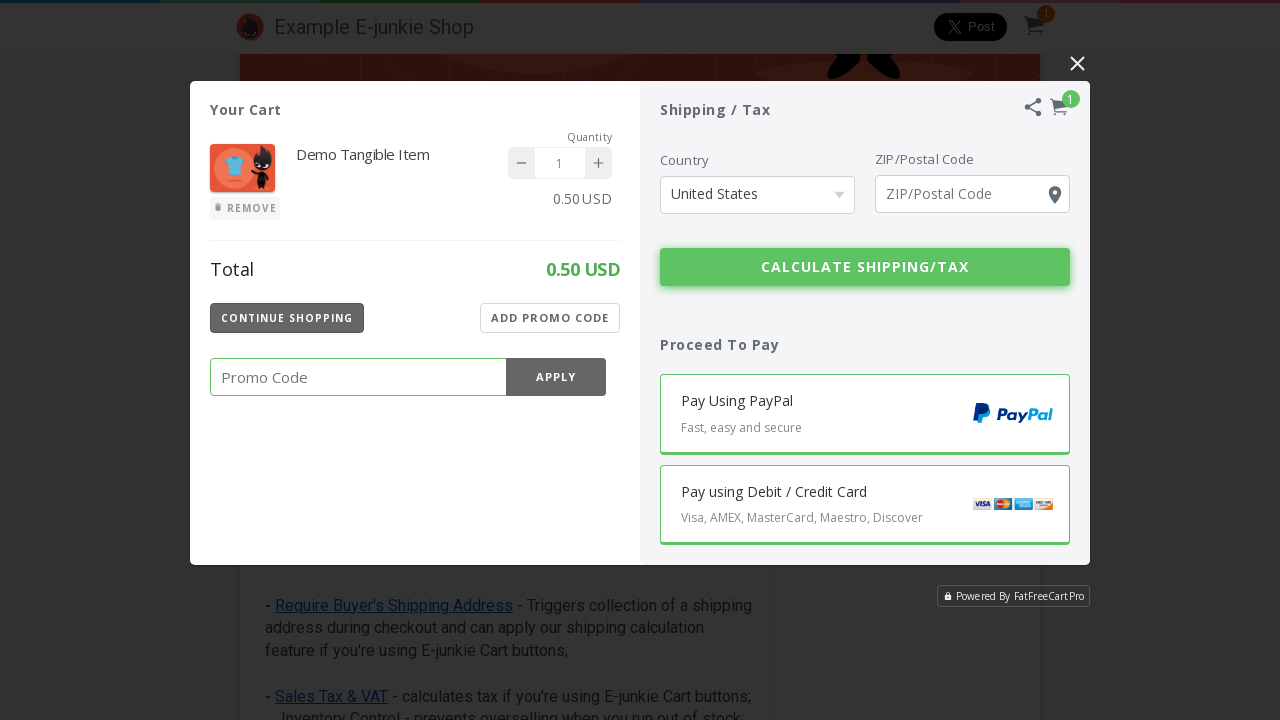

Entered invalid promo code '123456789' on iframe.EJIframeV3.EJOverlayV3 >> internal:control=enter-frame >> .Promo-Code-Val
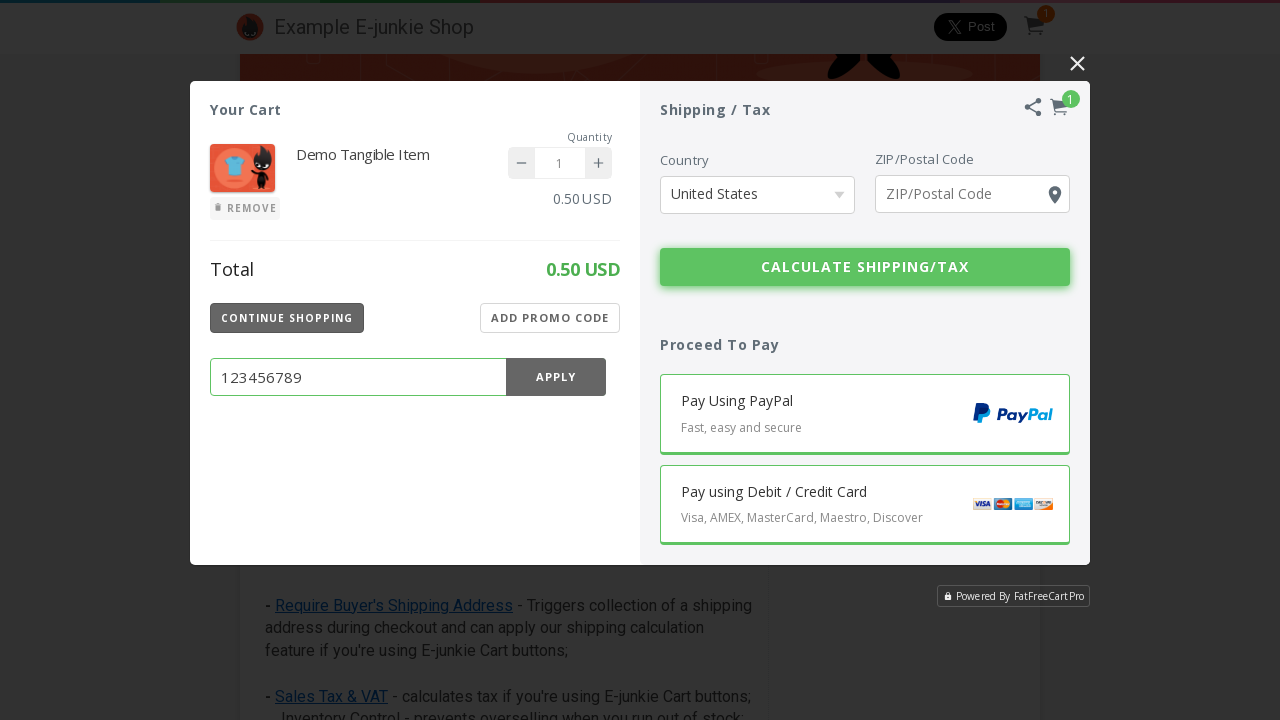

Clicked Apply button to validate promo code at (556, 377) on iframe.EJIframeV3.EJOverlayV3 >> internal:control=enter-frame >> .Promo-Apply
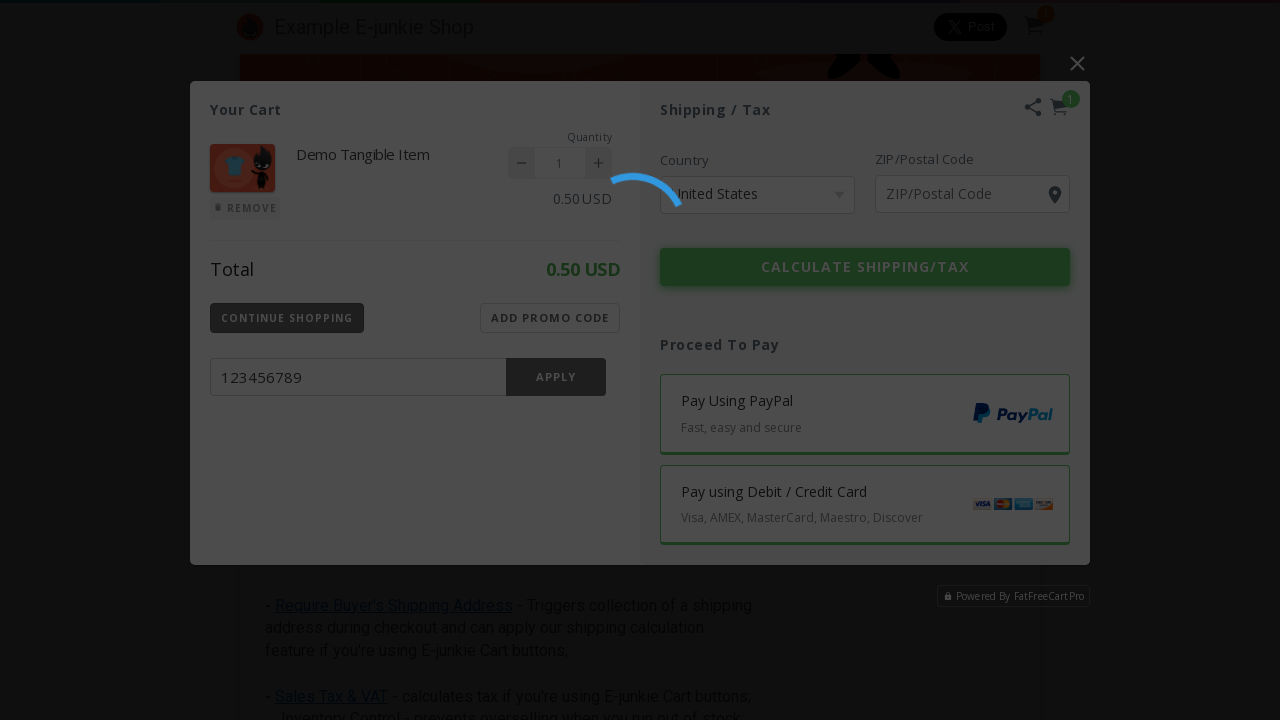

Verified that 'Invalid promo code' error message appeared
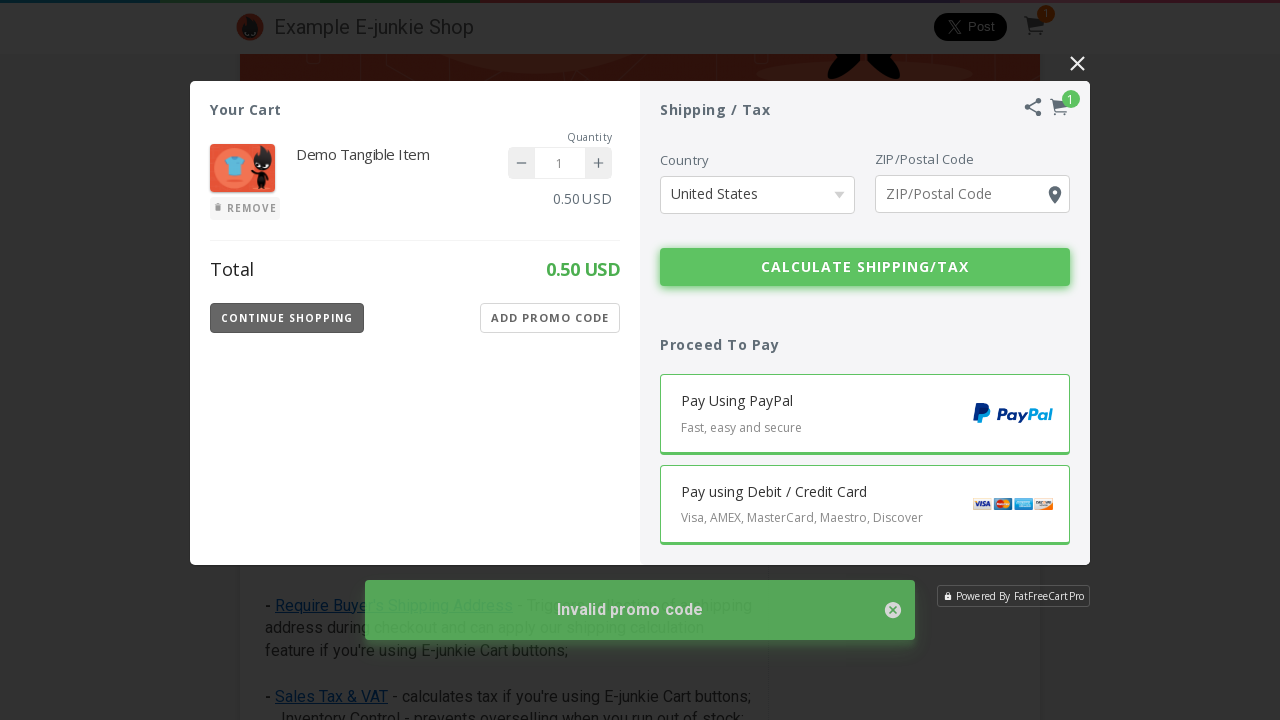

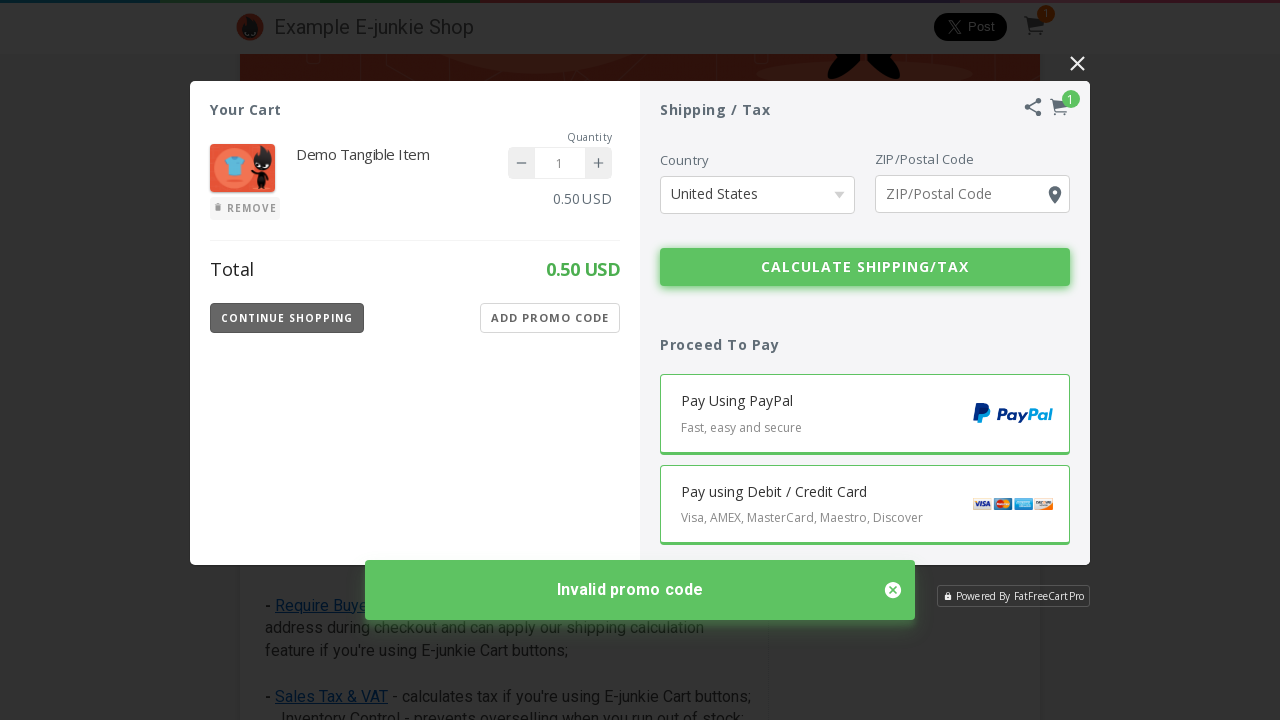